Tests various UI elements on an automation practice page including checking checkbox states, counting links, and handling an alert dialog

Starting URL: https://rahulshettyacademy.com/AutomationPractice/

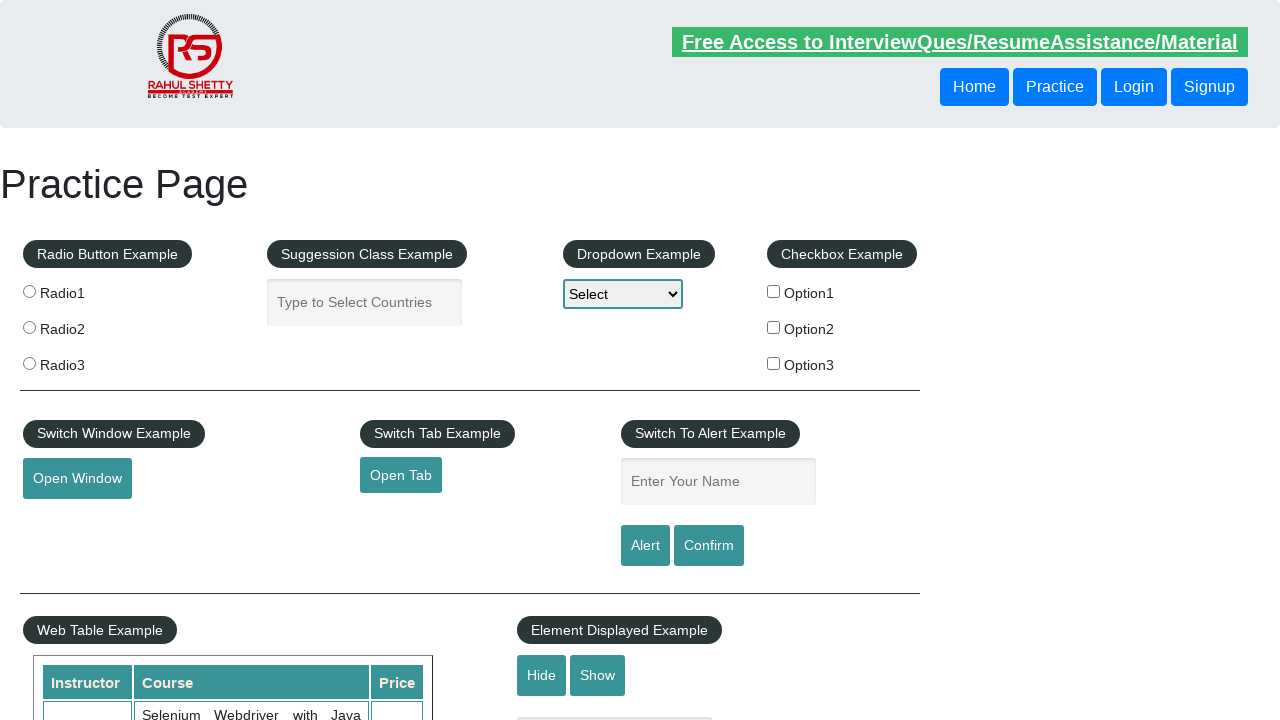

Checked if checkbox option 2 is selected
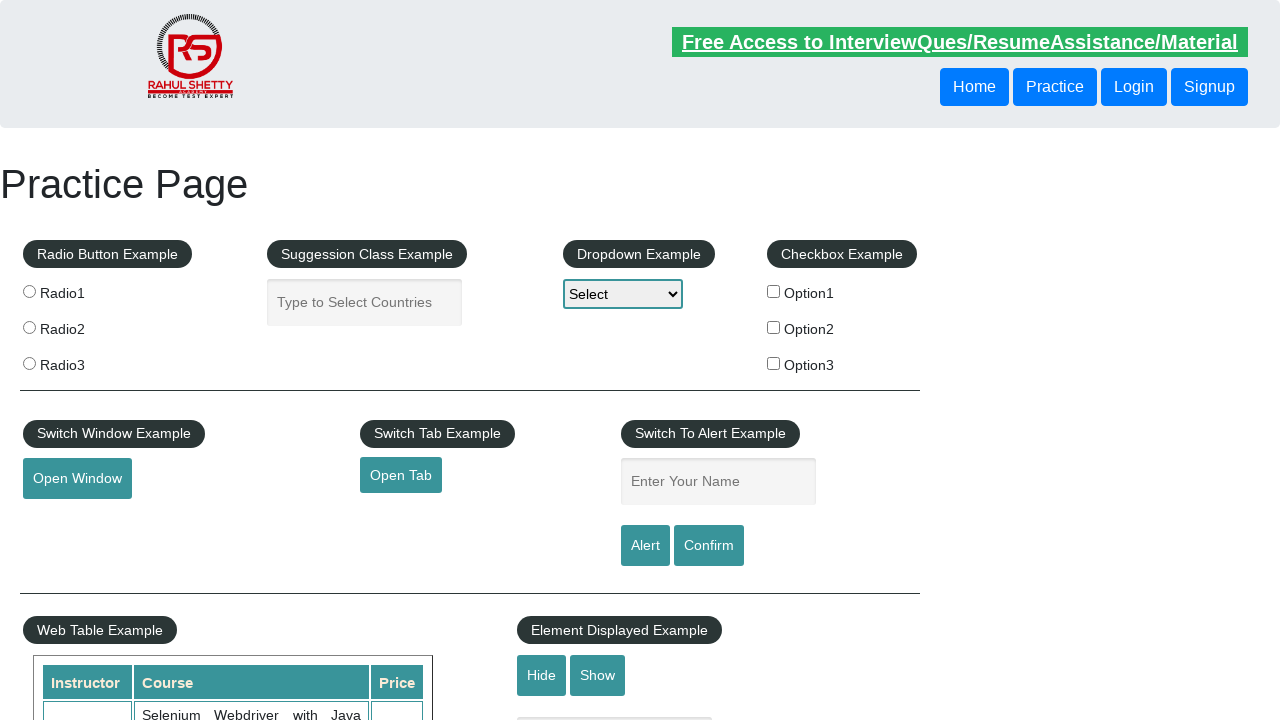

Counted total number of links on page
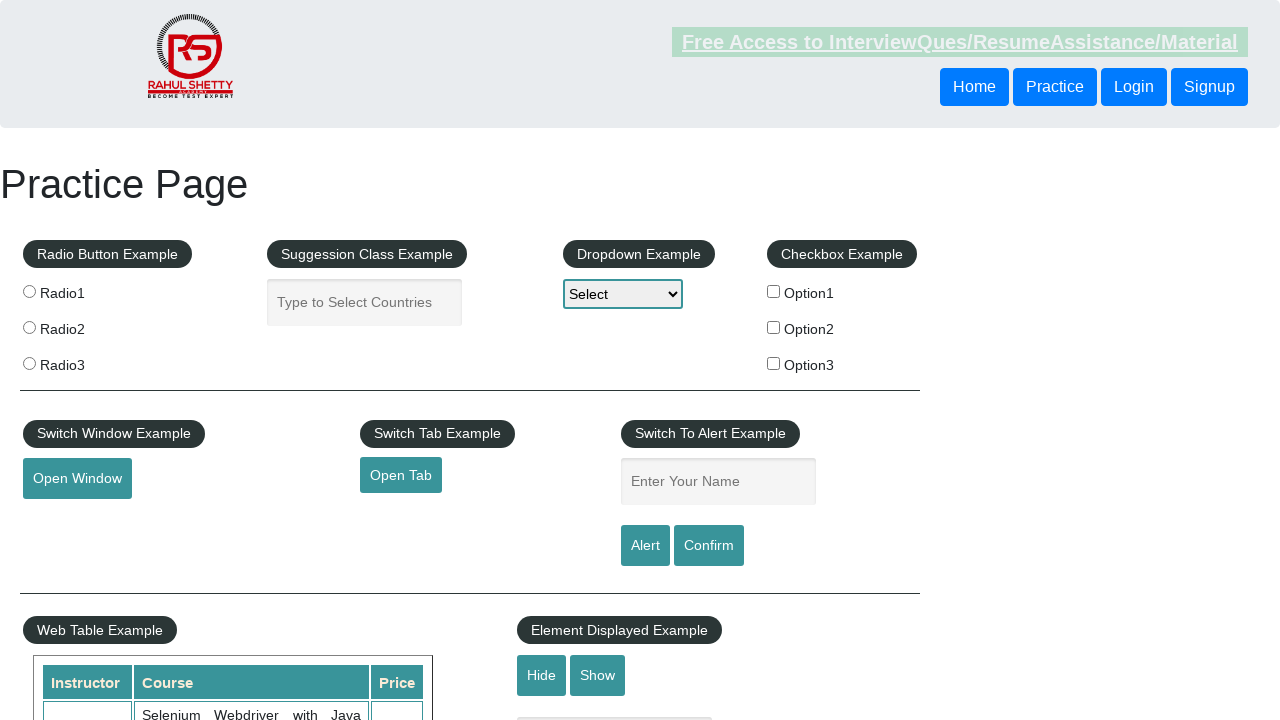

Counted total number of checkboxes on page
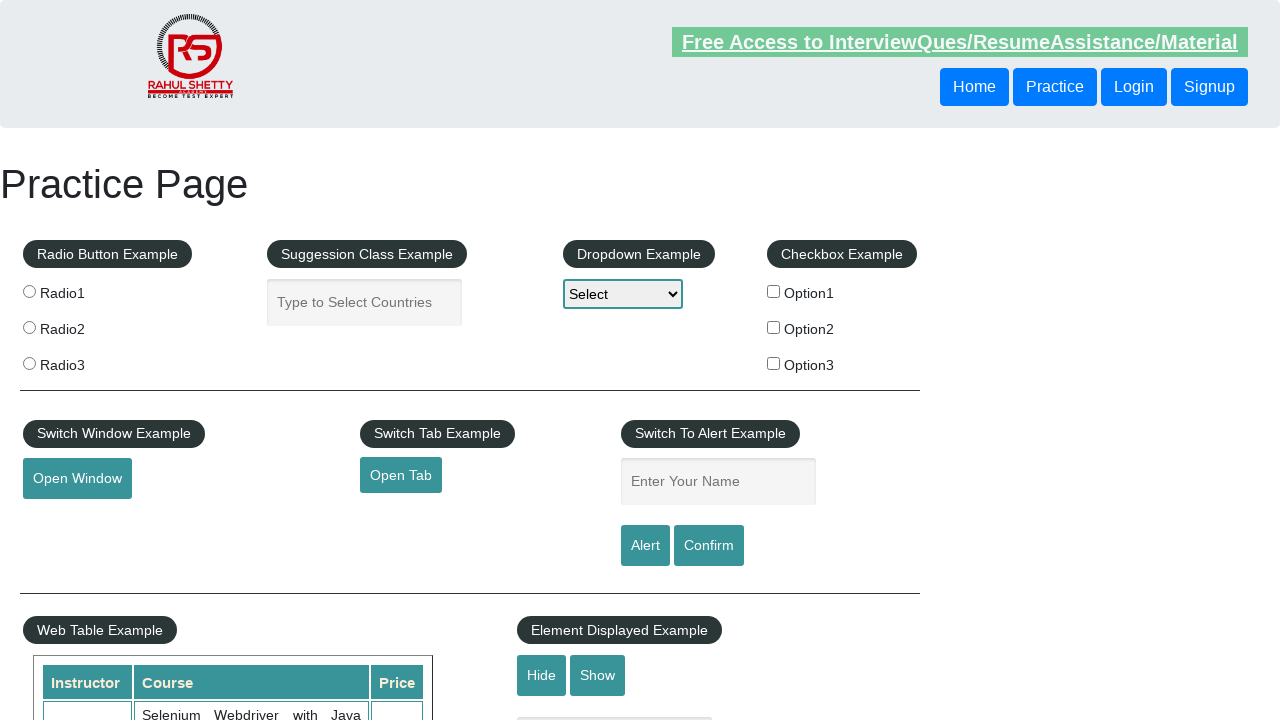

Filled name field with 'Eleni' on #name
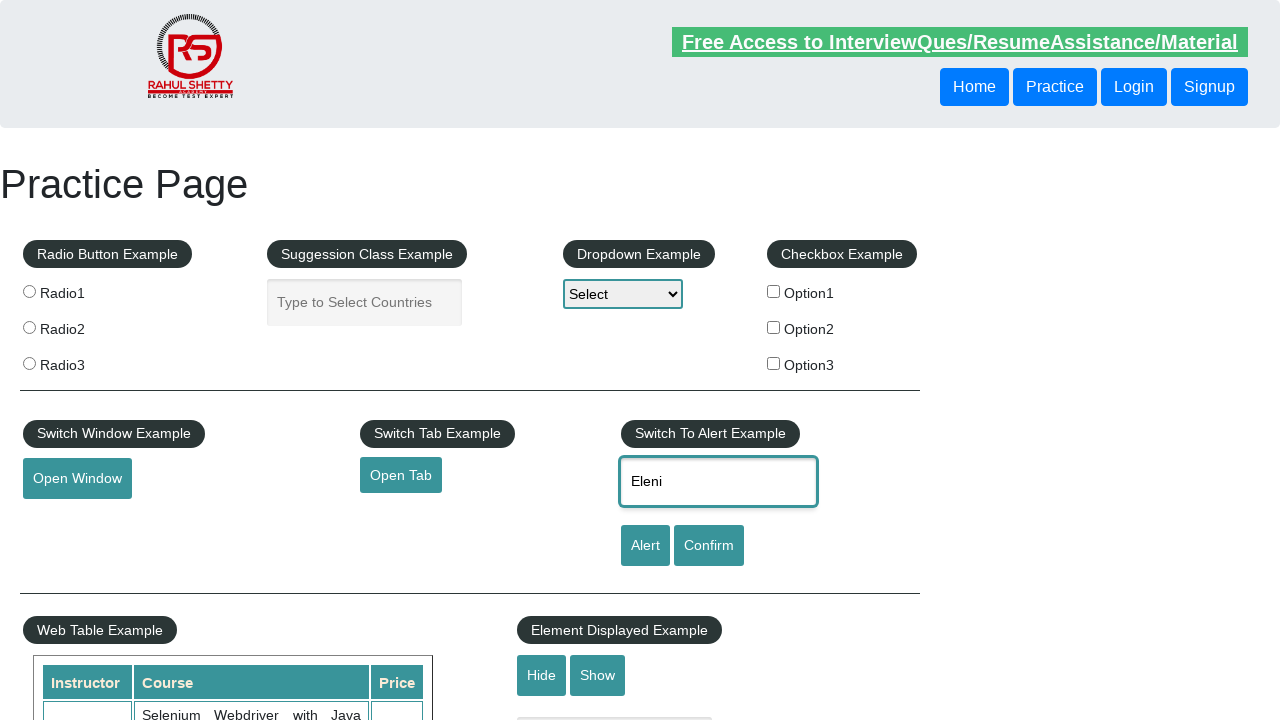

Clicked alert button to trigger alert dialog at (645, 546) on #alertbtn
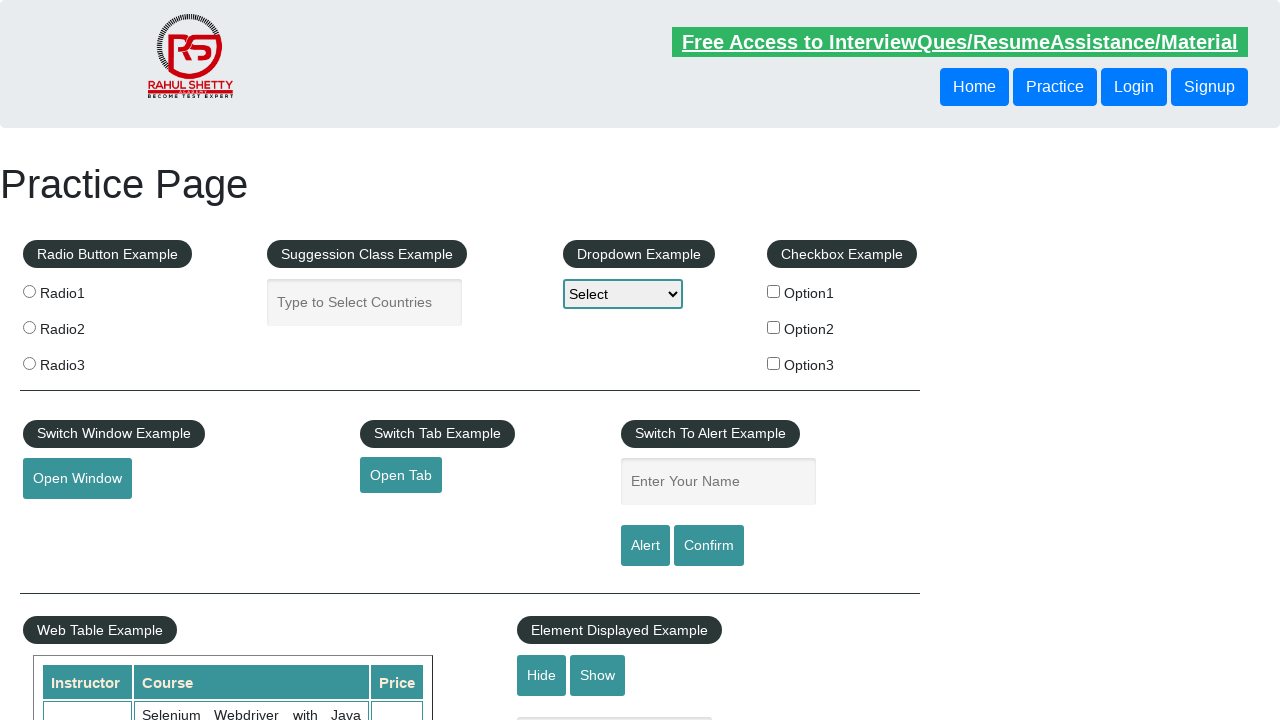

Set up dialog handler to accept alerts
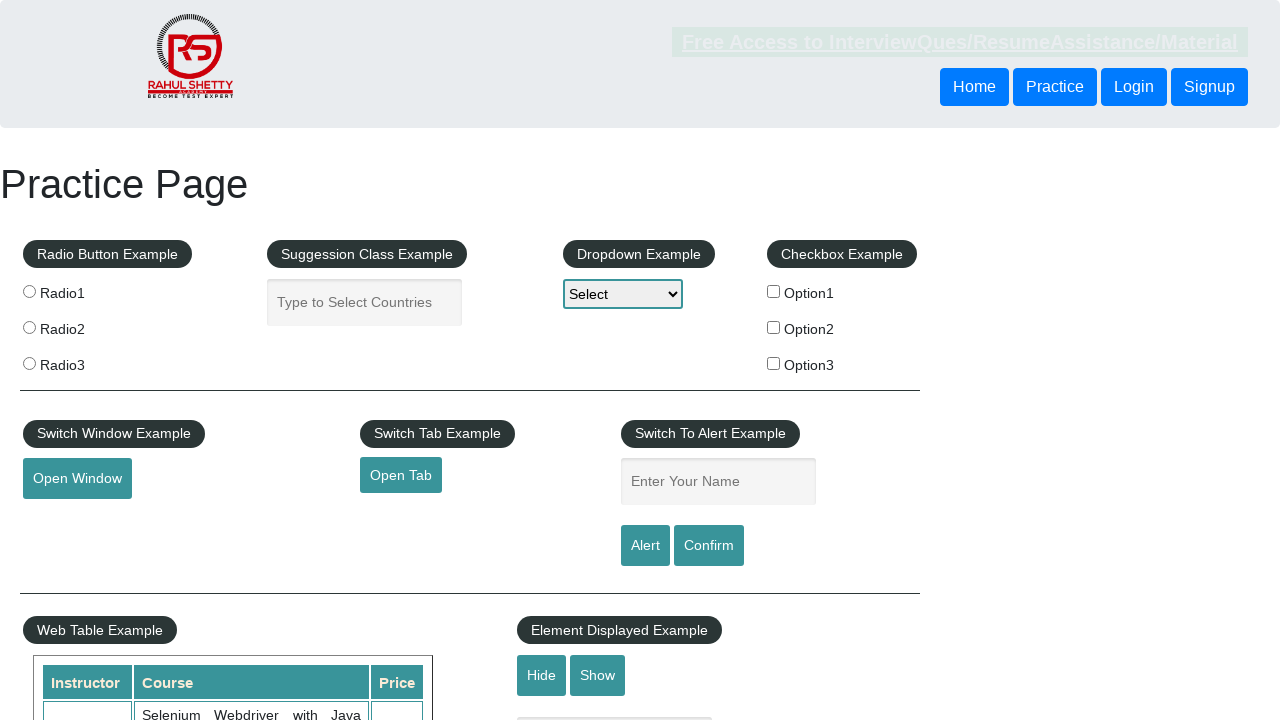

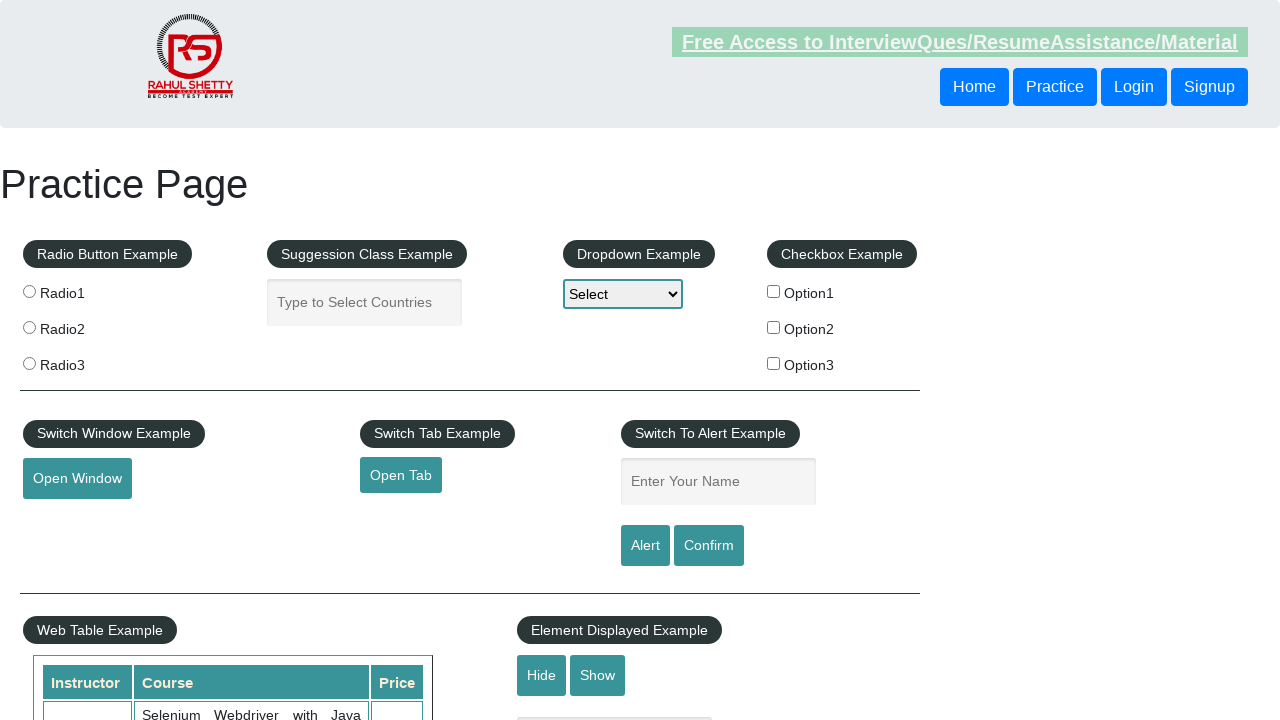